Tests a registration form by clearing and filling the first name field with a test value on a demo automation testing site.

Starting URL: http://demo.automationtesting.in/Register.html

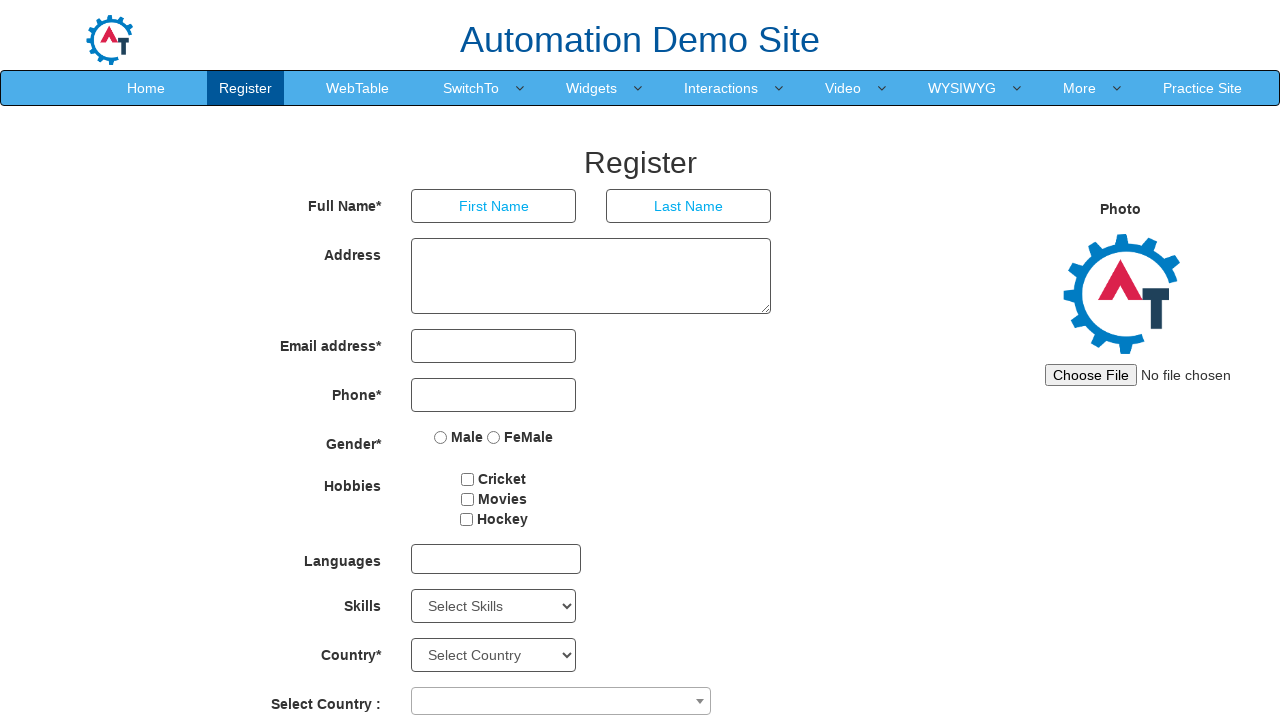

Located the First Name input field
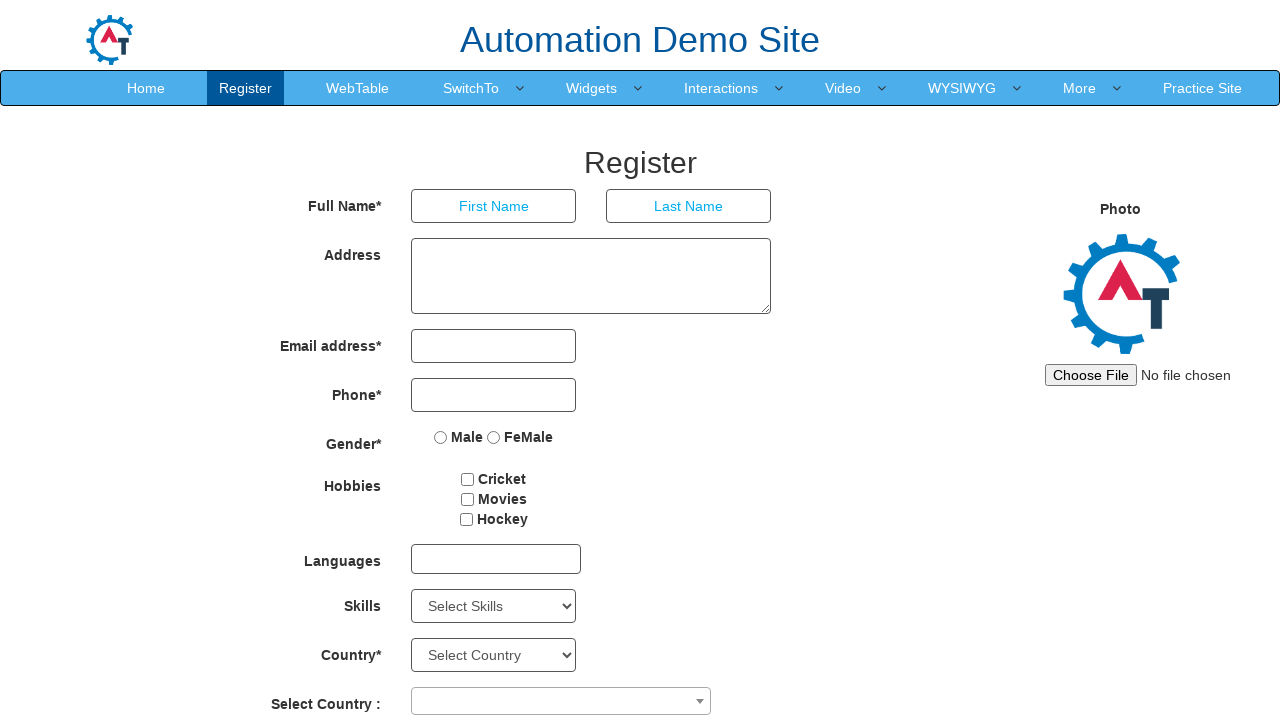

Cleared the First Name input field on input[placeholder='First Name']
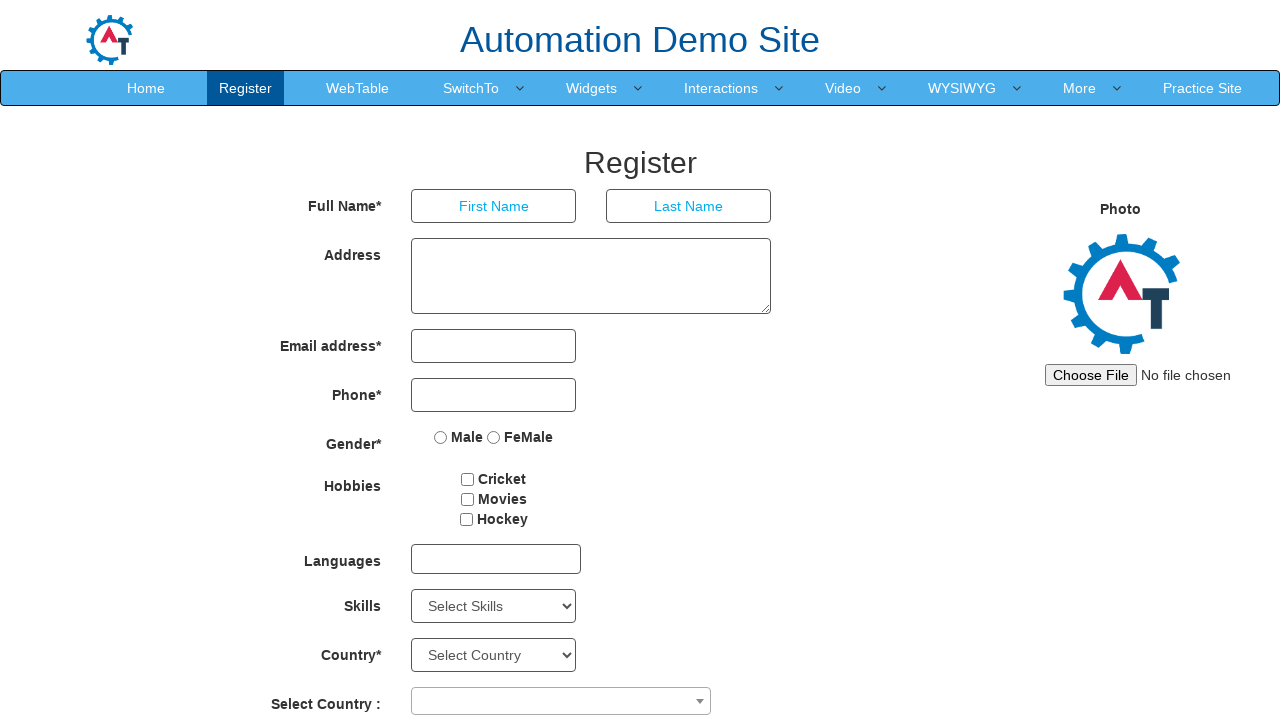

Clicked on the First Name input field at (494, 206) on input[placeholder='First Name']
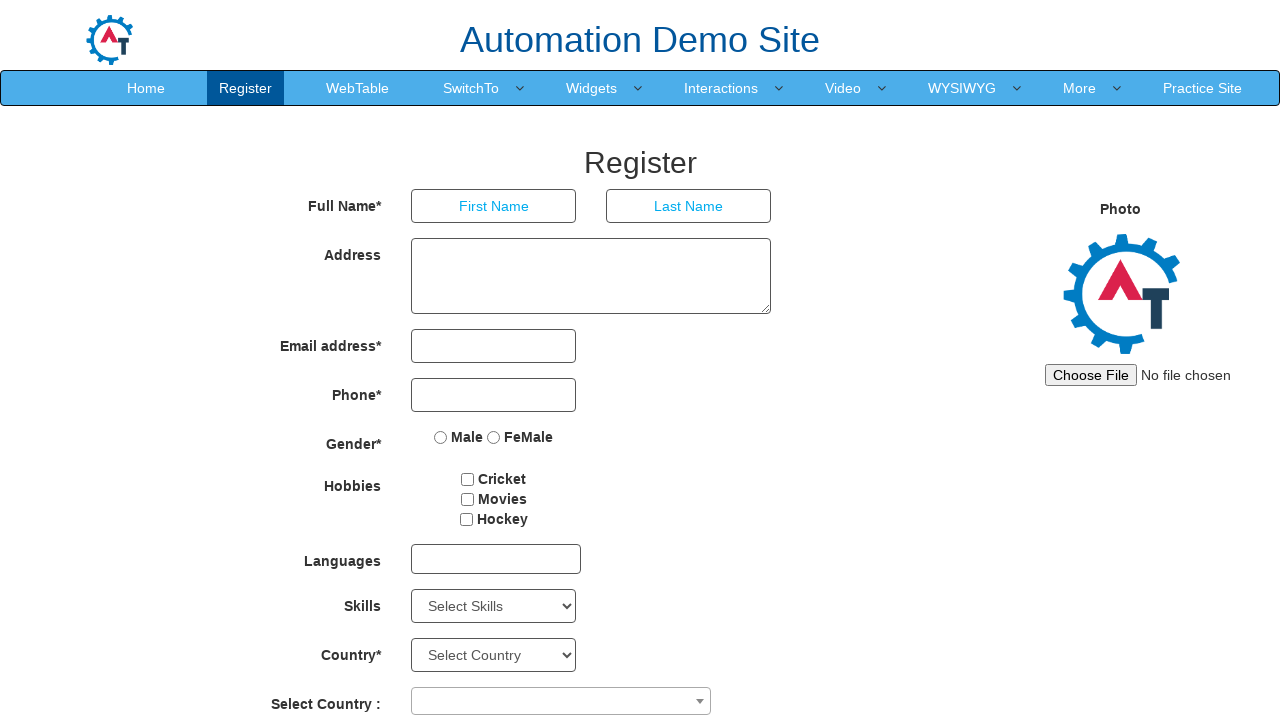

Filled First Name field with 'Merlin' on input[placeholder='First Name']
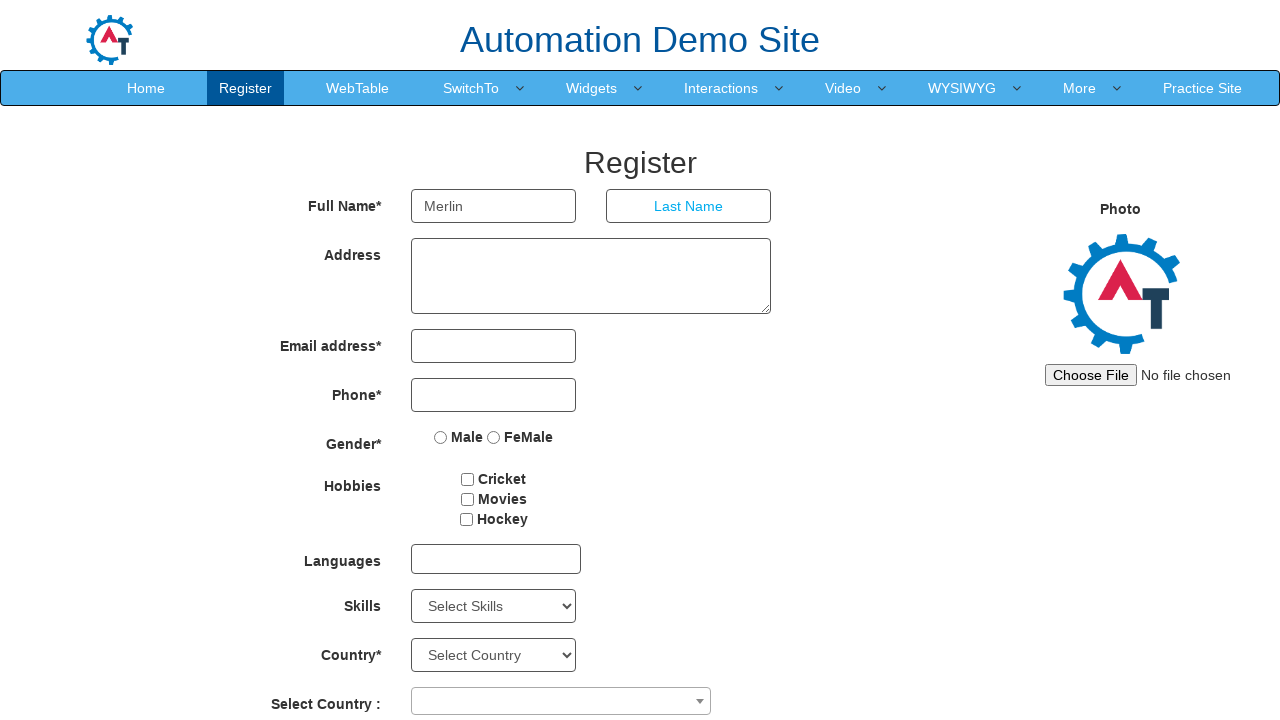

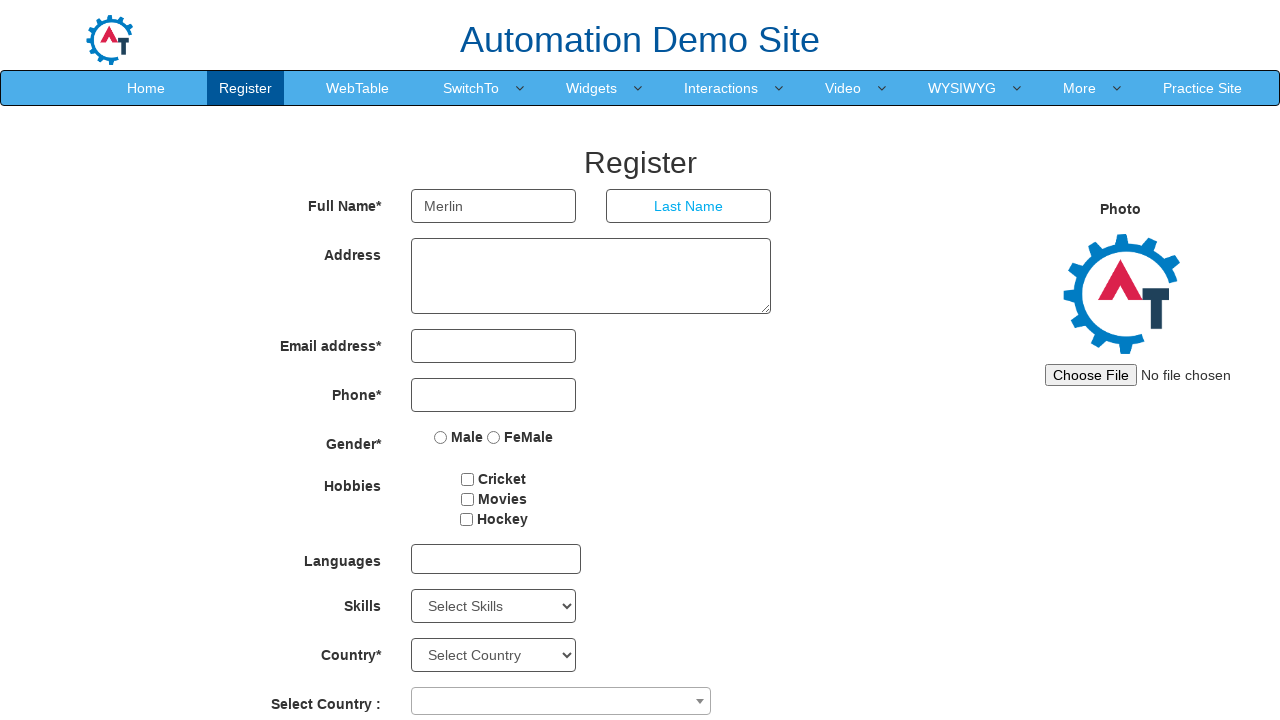